Tests confirm alert handling by clicking a button to trigger a confirmation dialog, accepting it, and verifying the result text

Starting URL: http://only-testing-blog.blogspot.com/2014/01/textbox.html

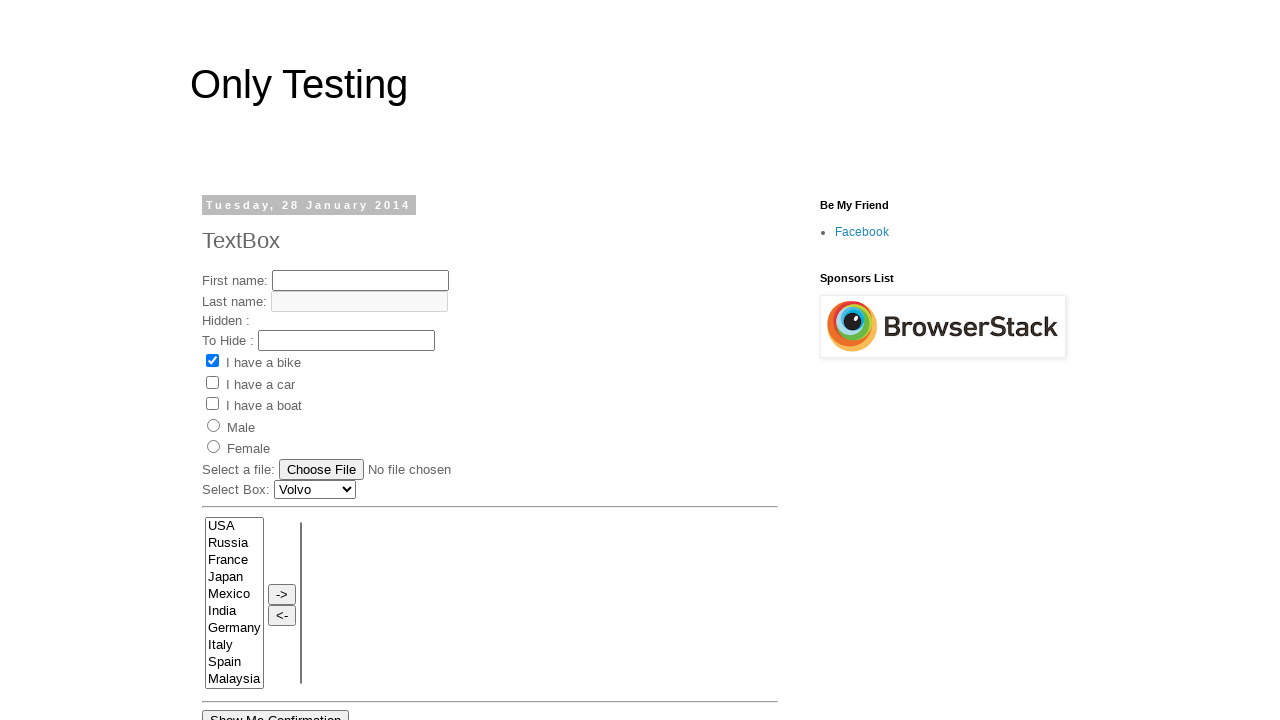

Set up dialog handler to accept confirm dialogs
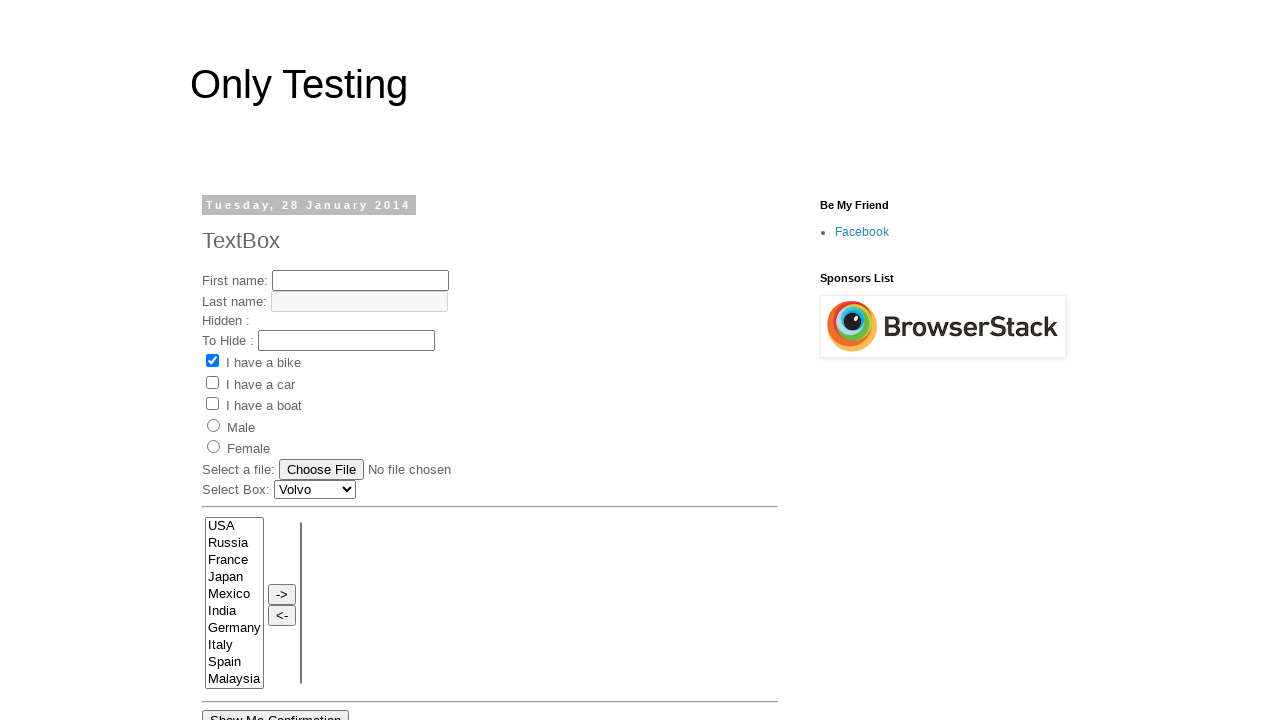

Clicked Confirm button to trigger confirmation dialog at (276, 710) on xpath=//*[contains(text(),'Conf')]
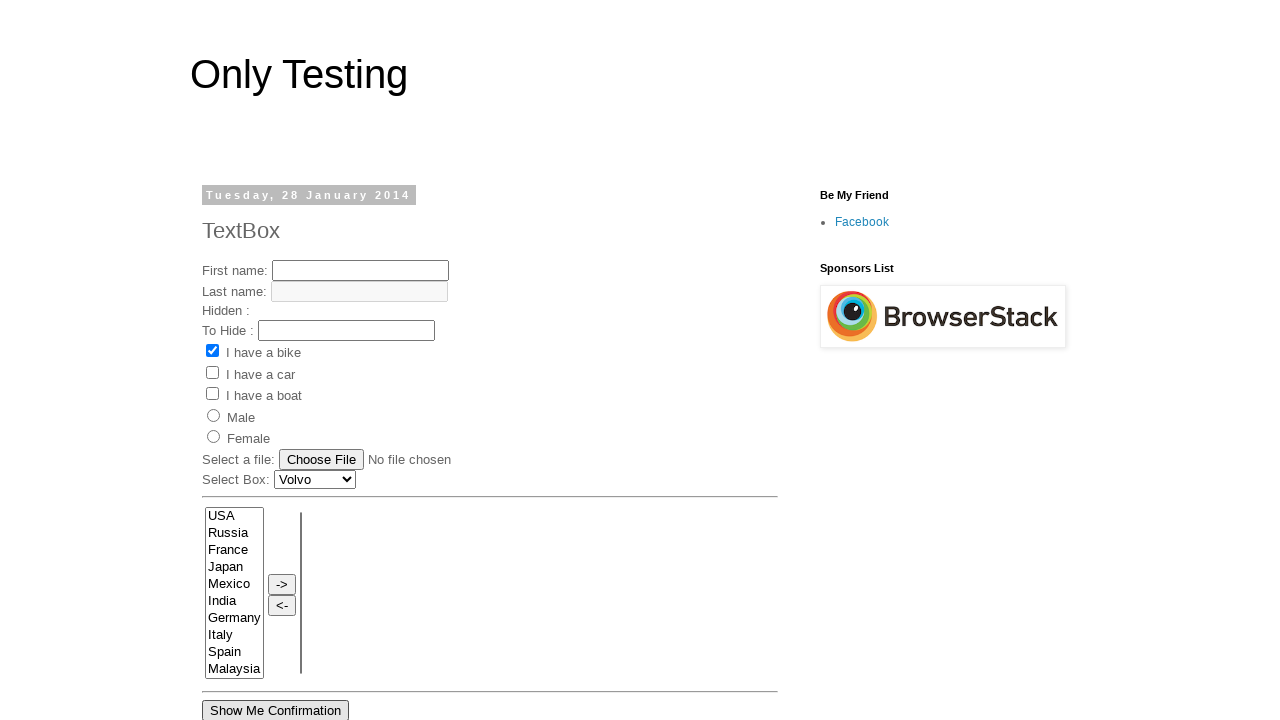

Result text appeared in div#demo after accepting confirm dialog
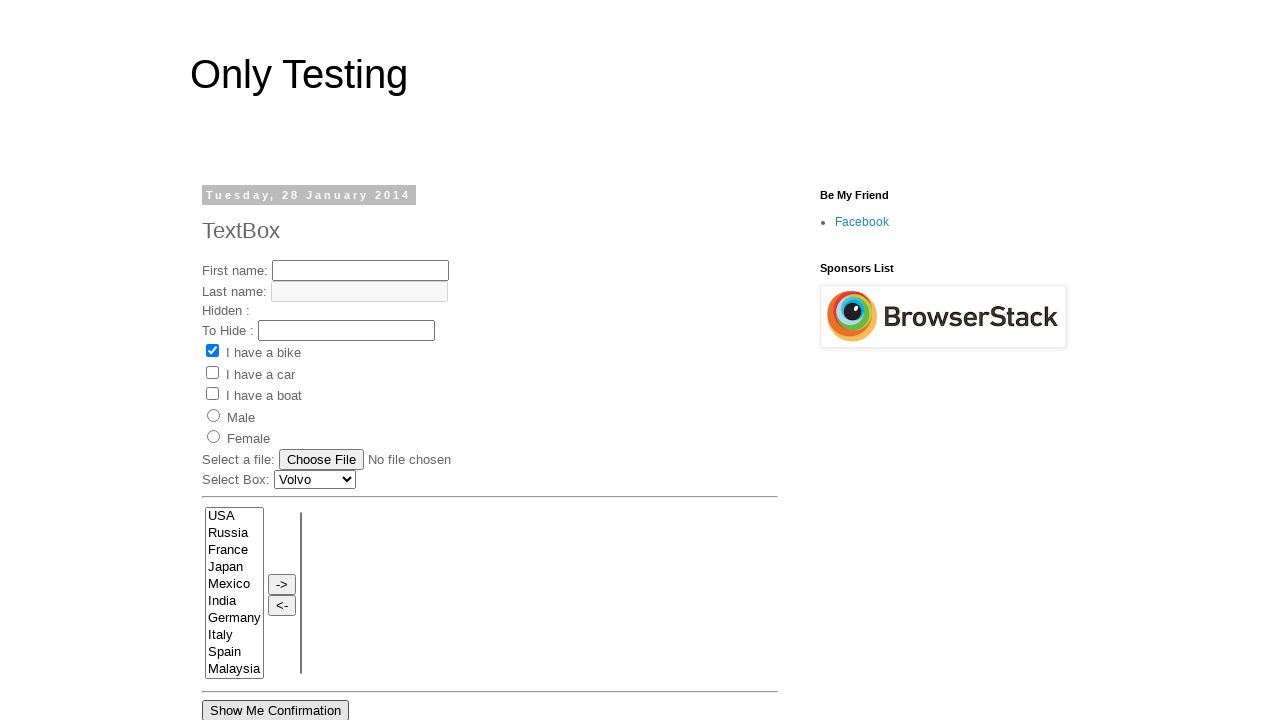

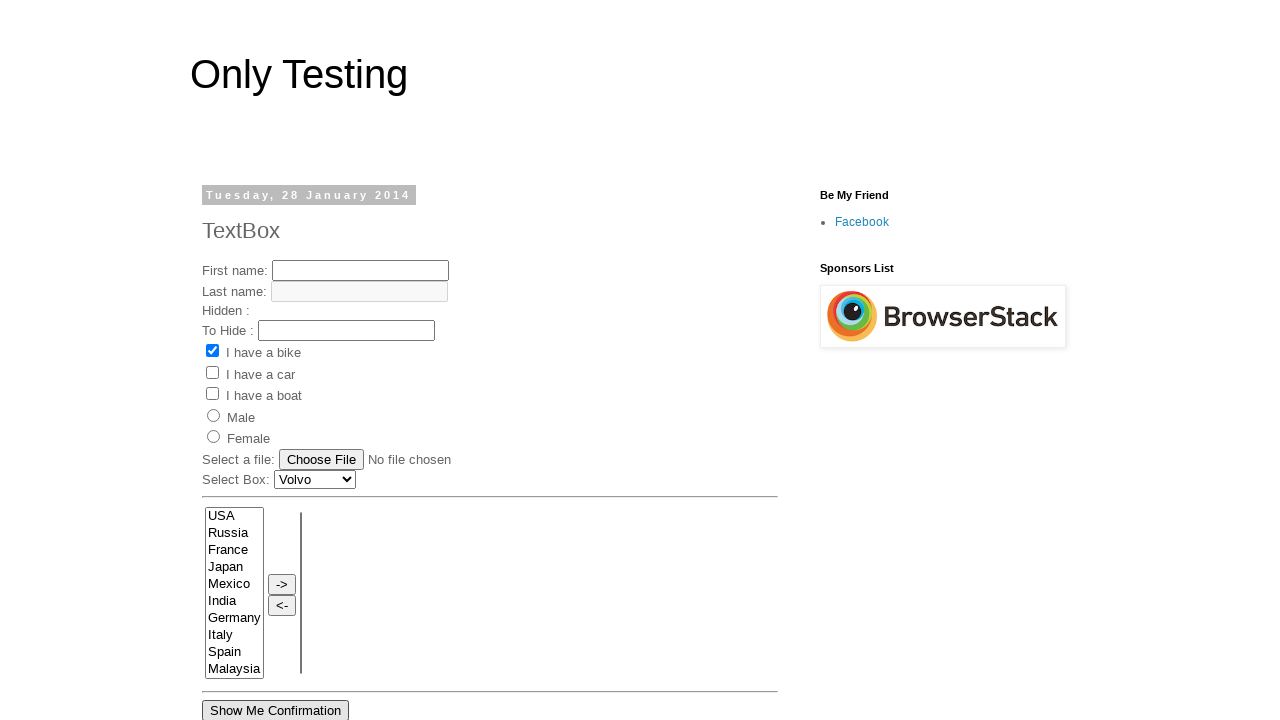